Navigates to the Ecuador SRI public RUC (tax ID) consultation page and clicks on a link to view additional address/direction information for a given RUC number.

Starting URL: https://srienlinea.sri.gob.ec/facturacion-internet/consultas/publico/ruc-datos2.jspa?ruc=0102581709001

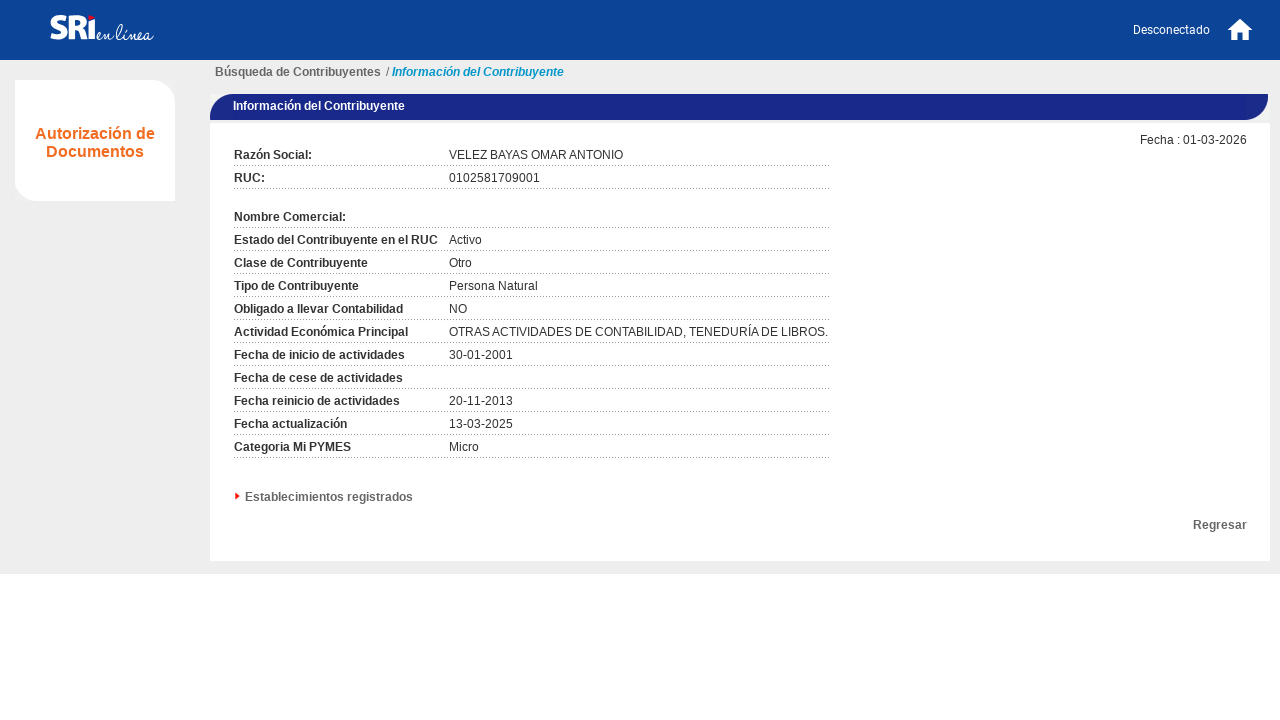

Navigated to Ecuador SRI public RUC consultation page for RUC 0102581709001
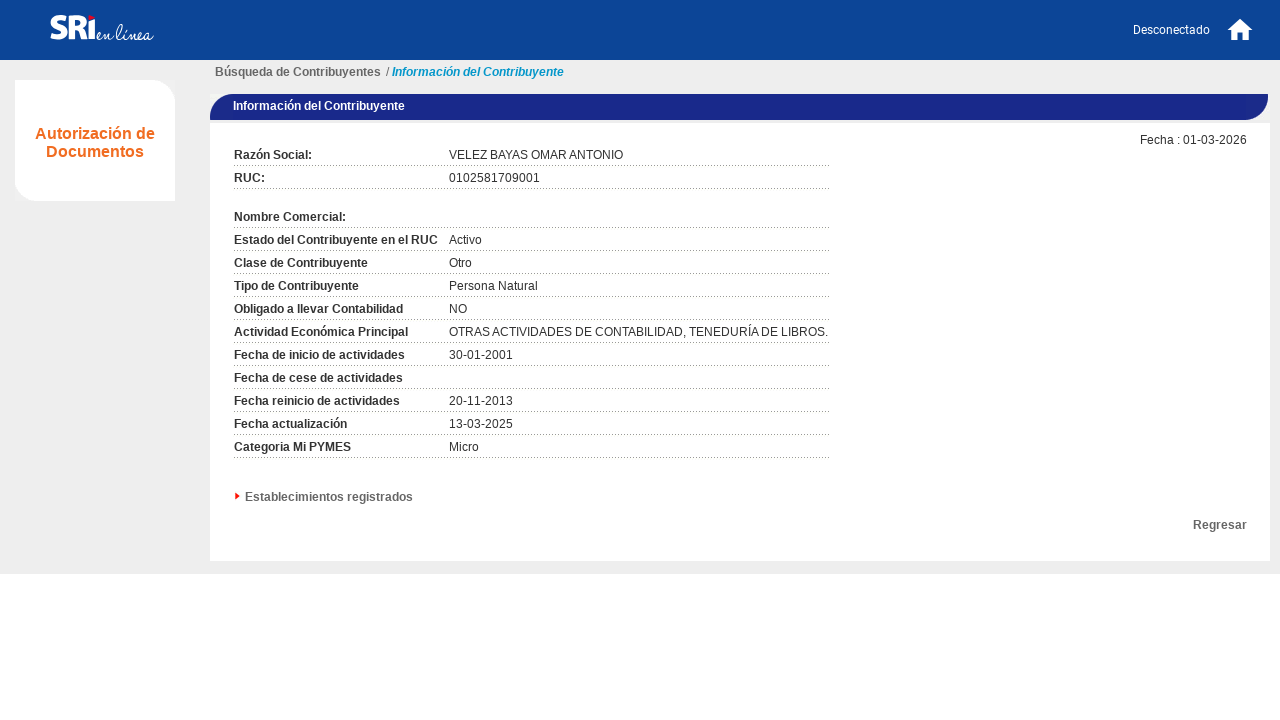

Waited for links list to be visible
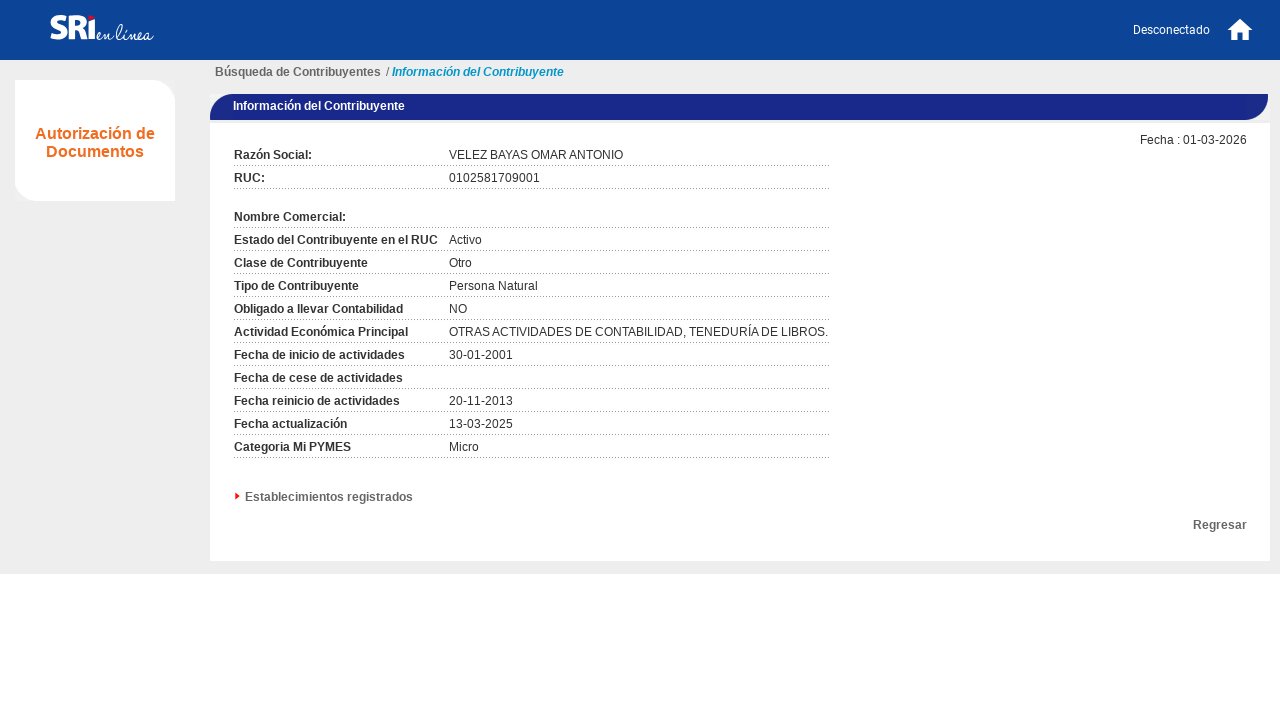

Clicked on link to view additional address/direction information at (329, 497) on .listaLinks > a
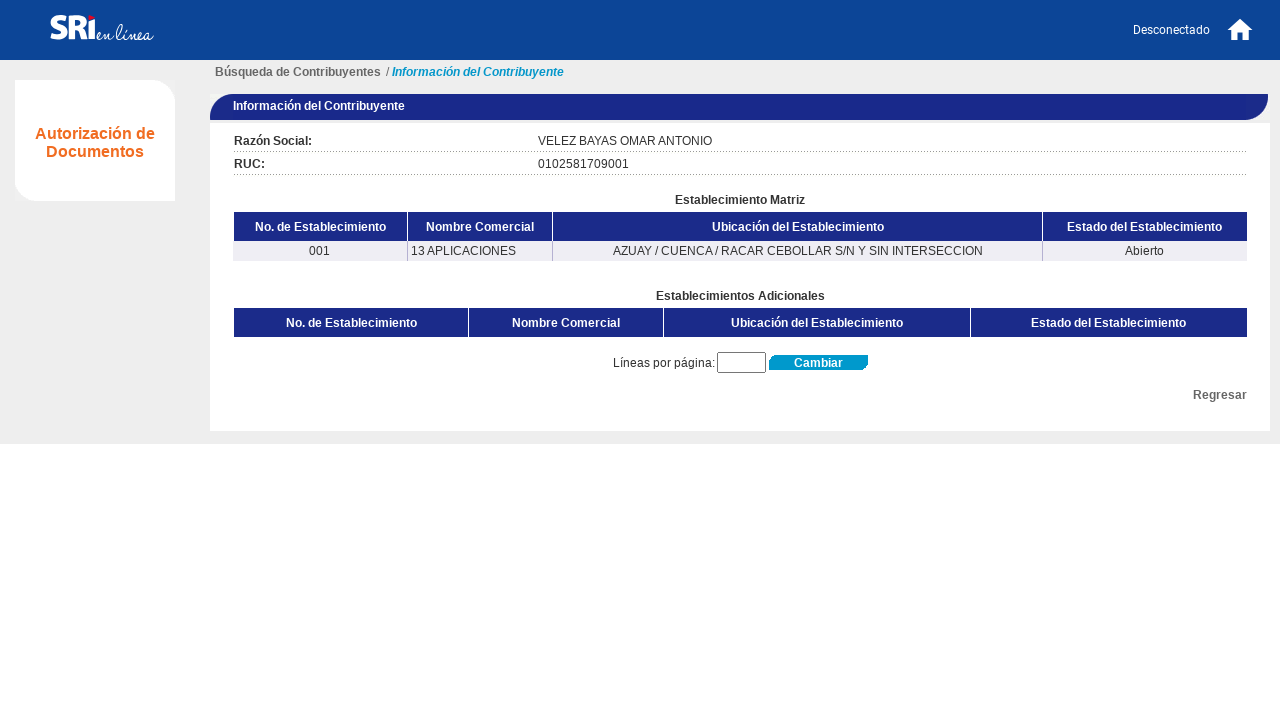

Waited for network to become idle after clicking link
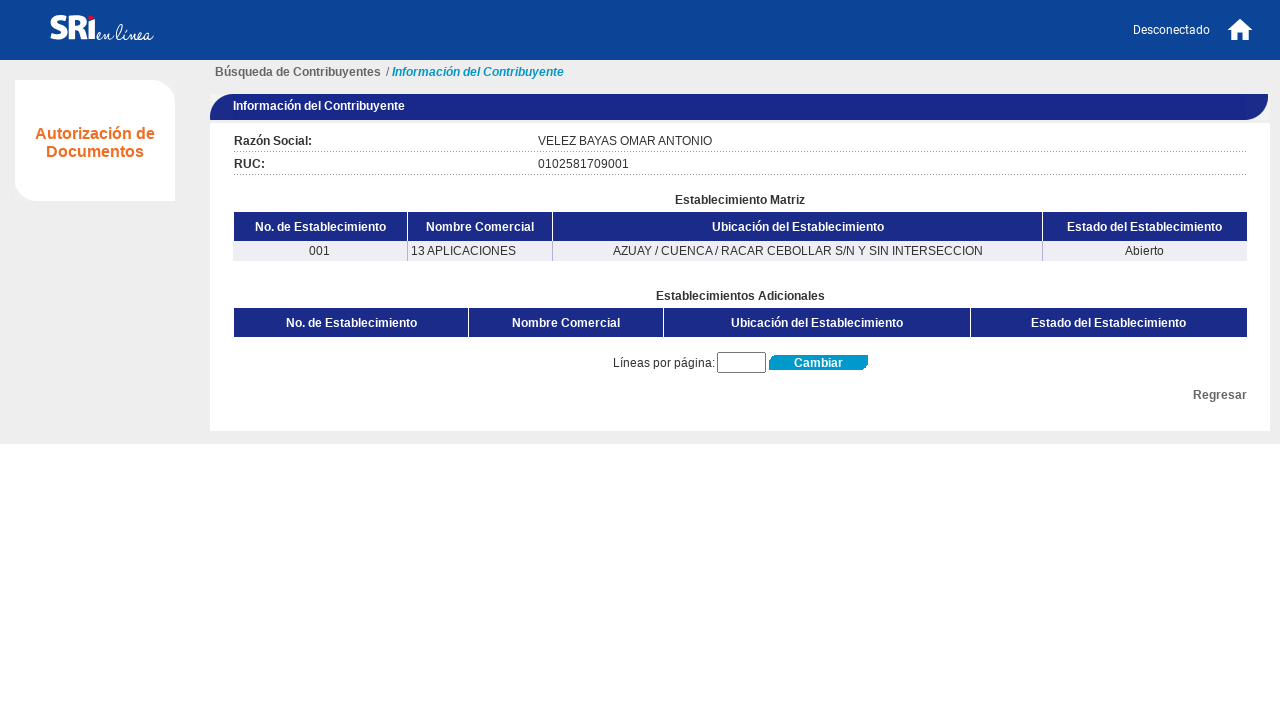

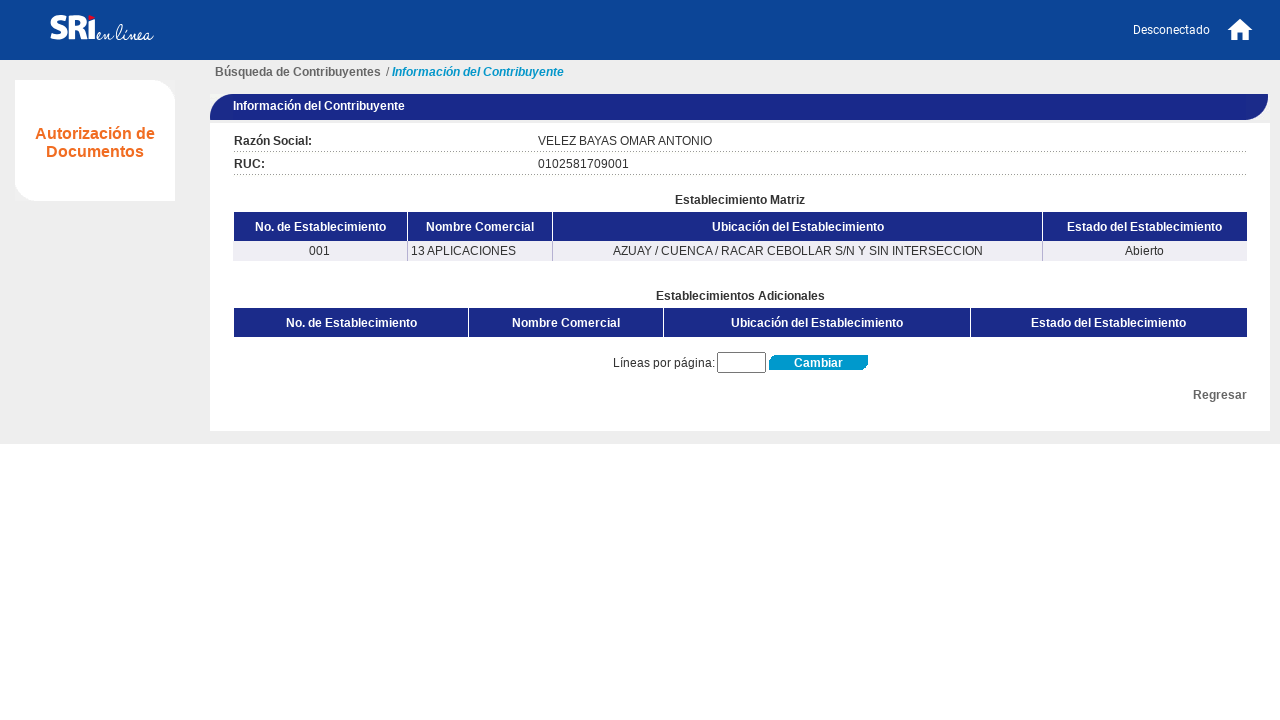